Tests JavaScript scrolling functionality on a practice page by scrolling the window and a fixed table element, then validates that the sum of values in a table column matches the displayed total amount.

Starting URL: https://rahulshettyacademy.com/AutomationPractice/

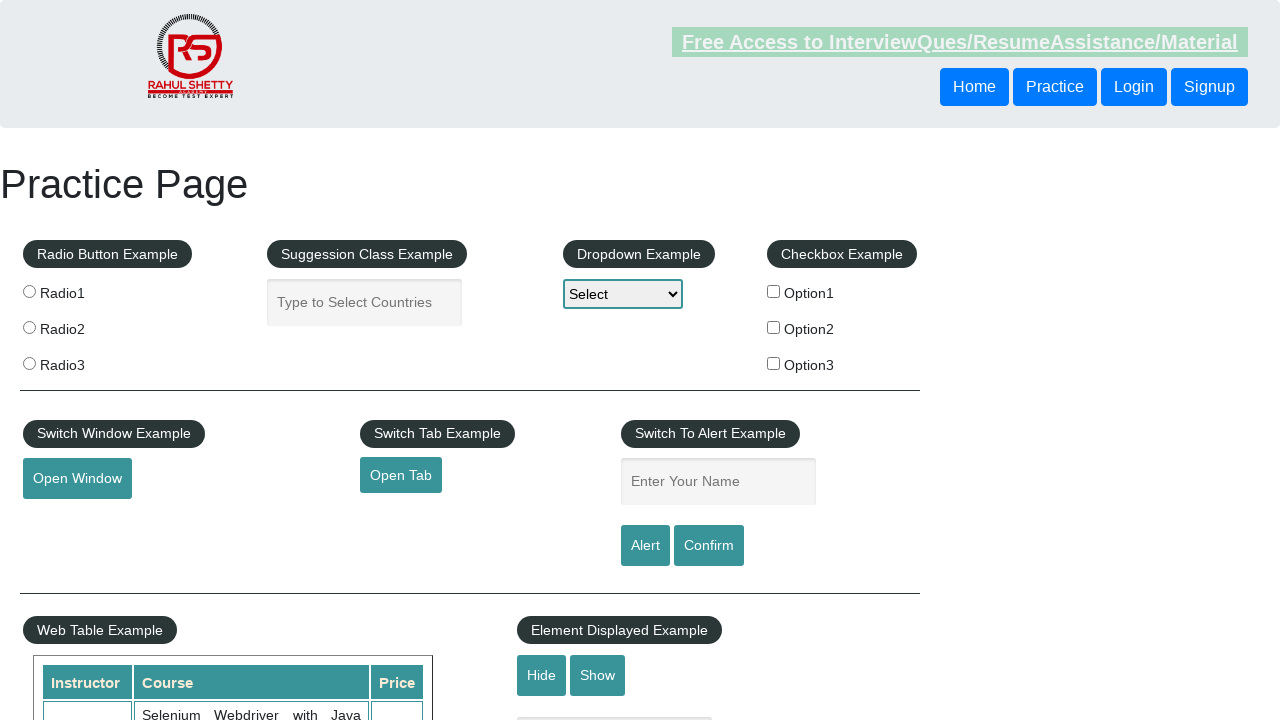

Scrolled window down by 500 pixels using JavaScript
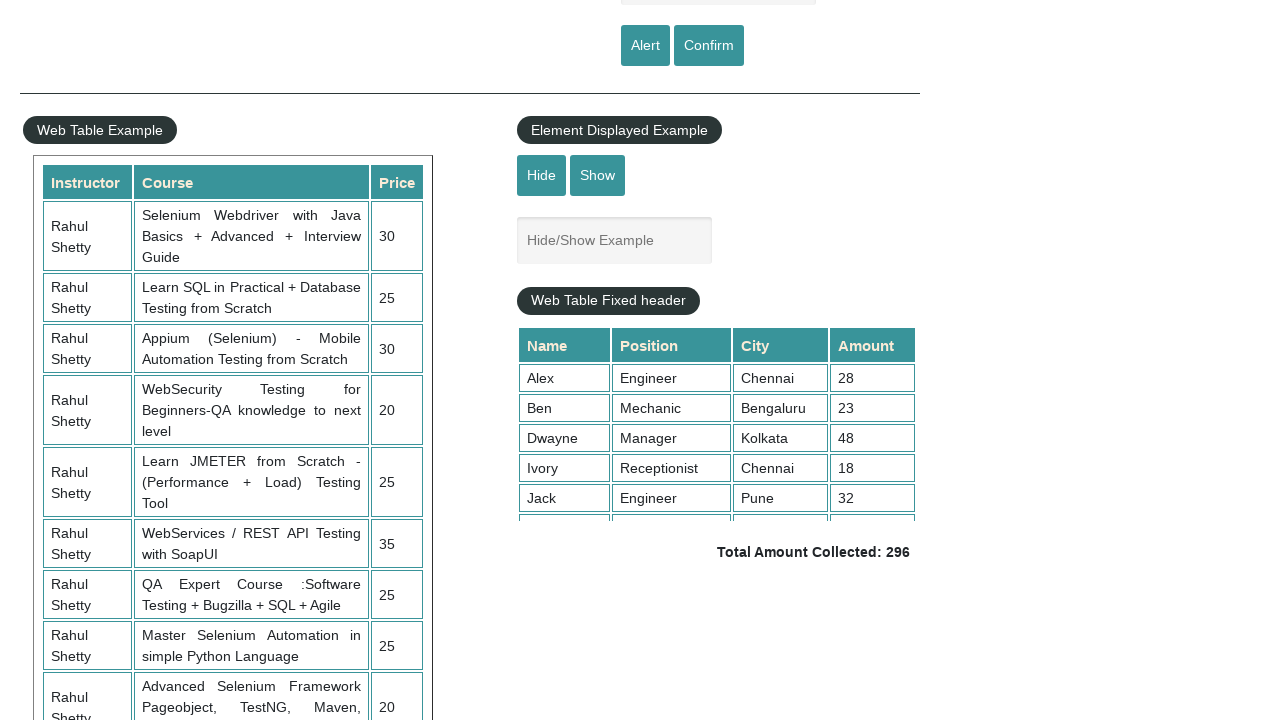

Waited 1 second for window scroll to complete
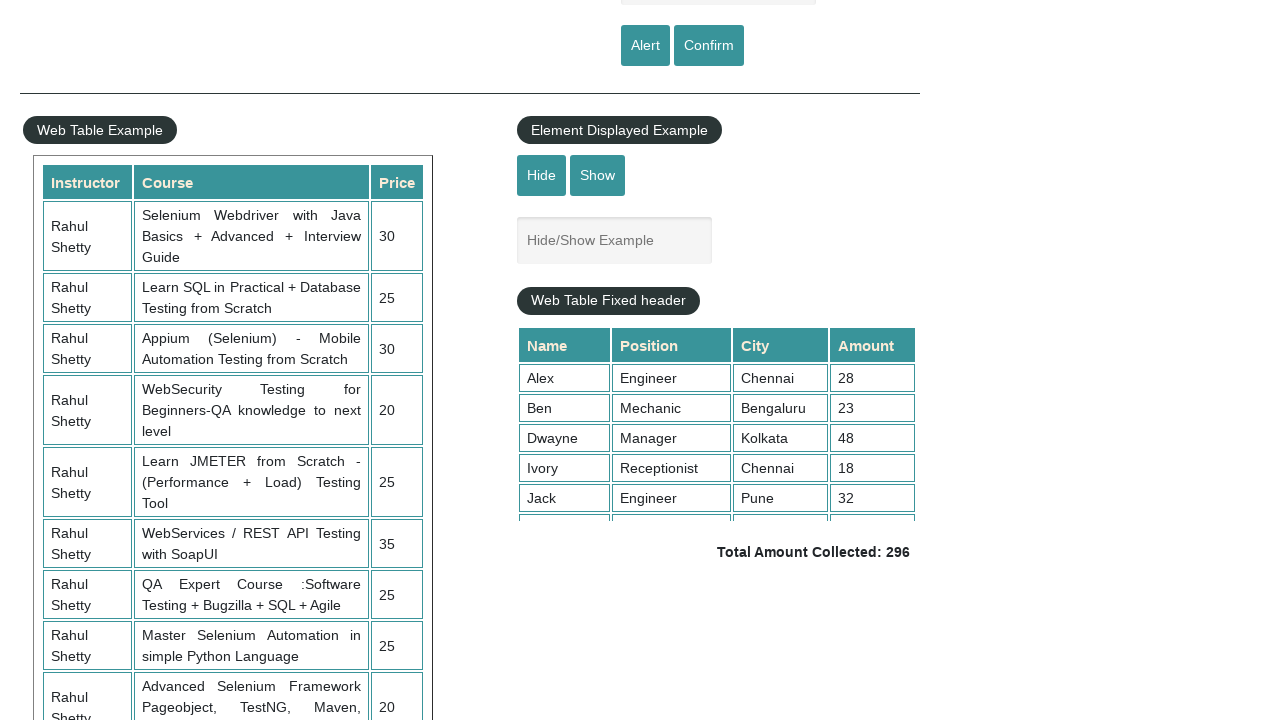

Scrolled fixed table element down by 5000 pixels
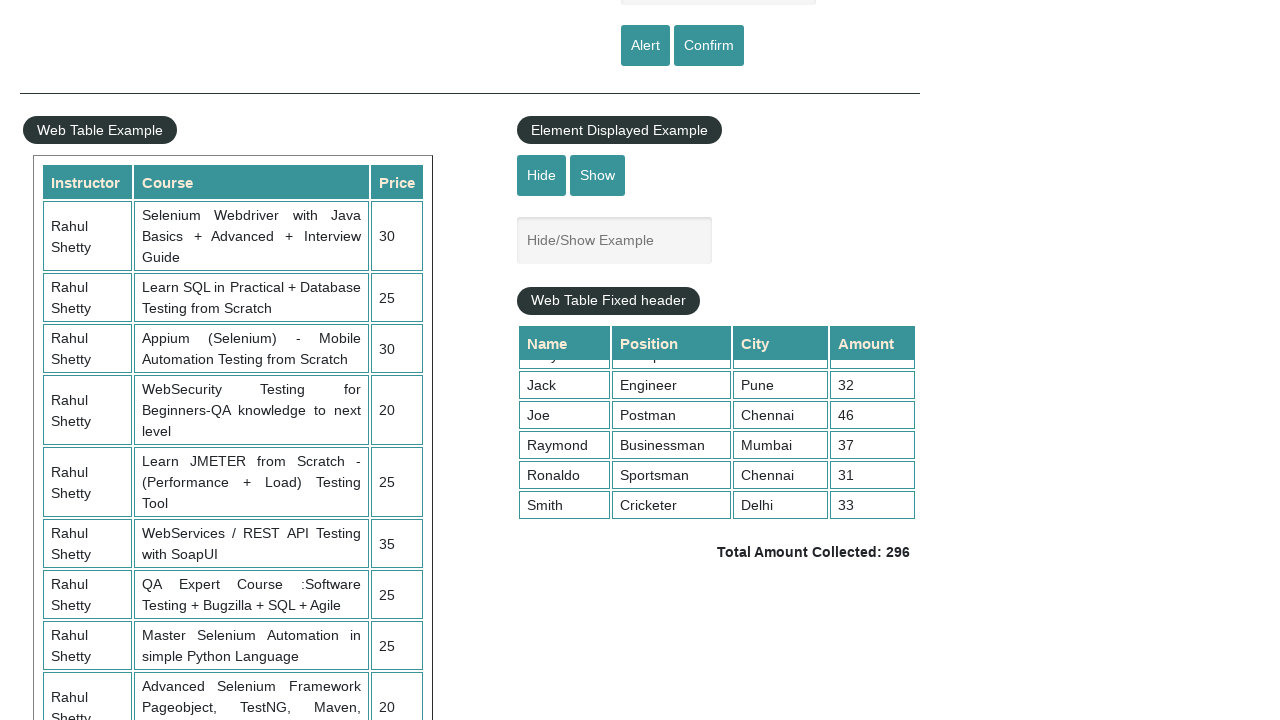

Waited 1 second for table scroll to complete
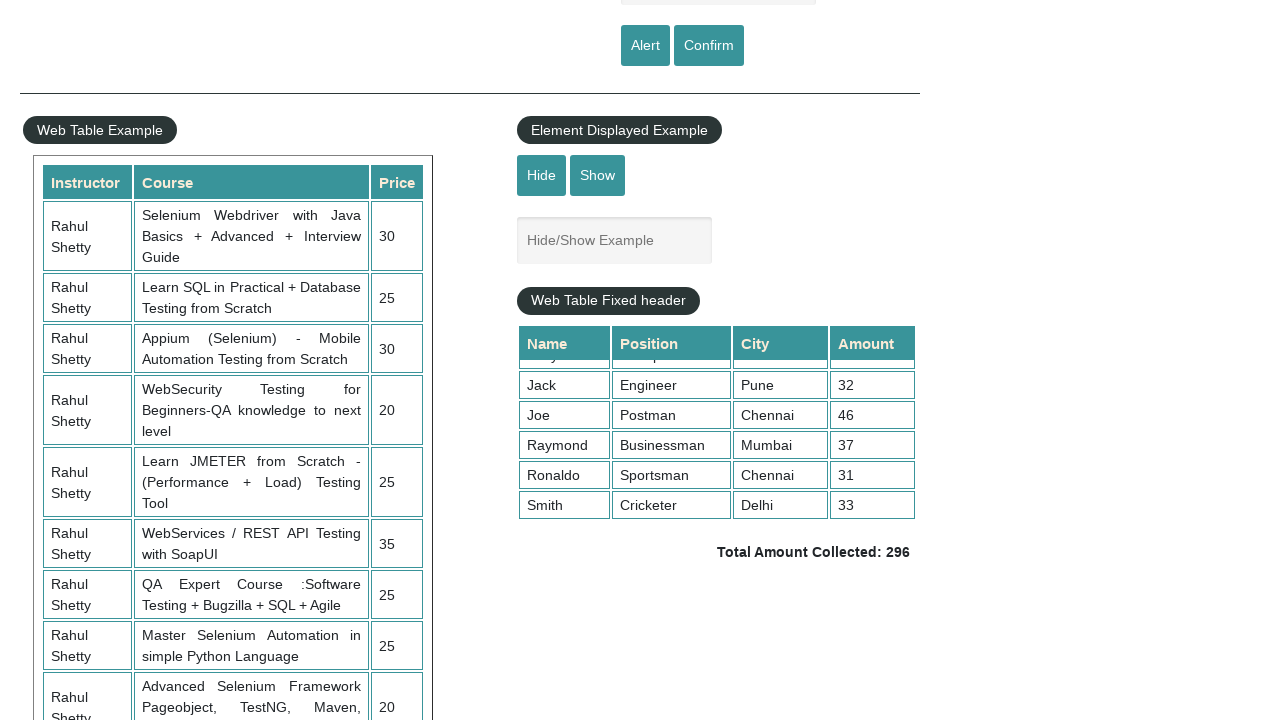

Retrieved all values from 4th column of the table
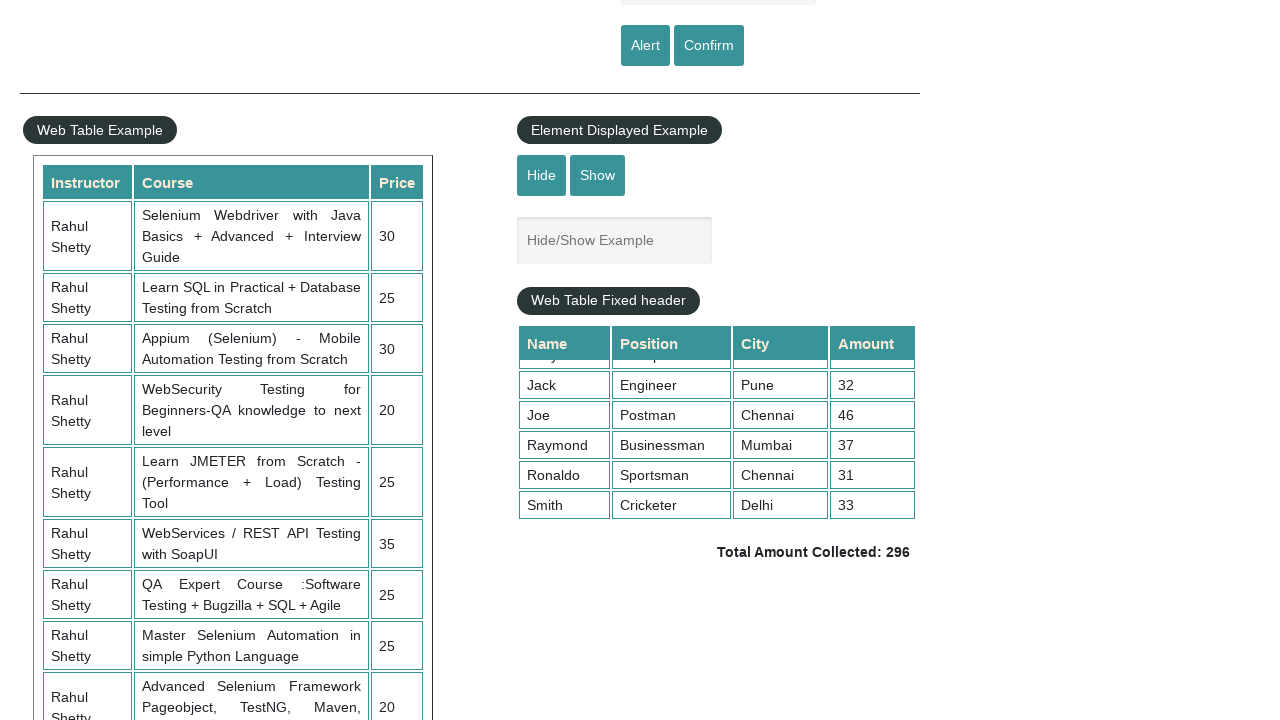

Calculated sum of all table column values: 296
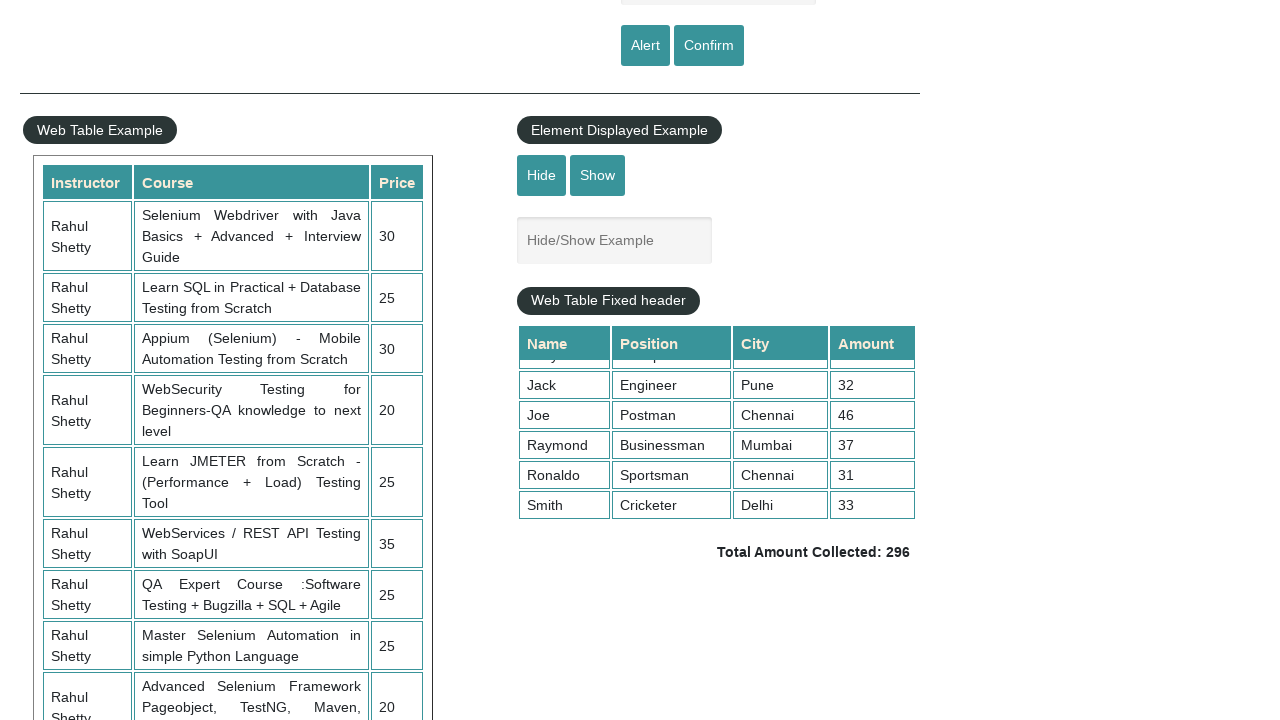

Retrieved displayed total amount text
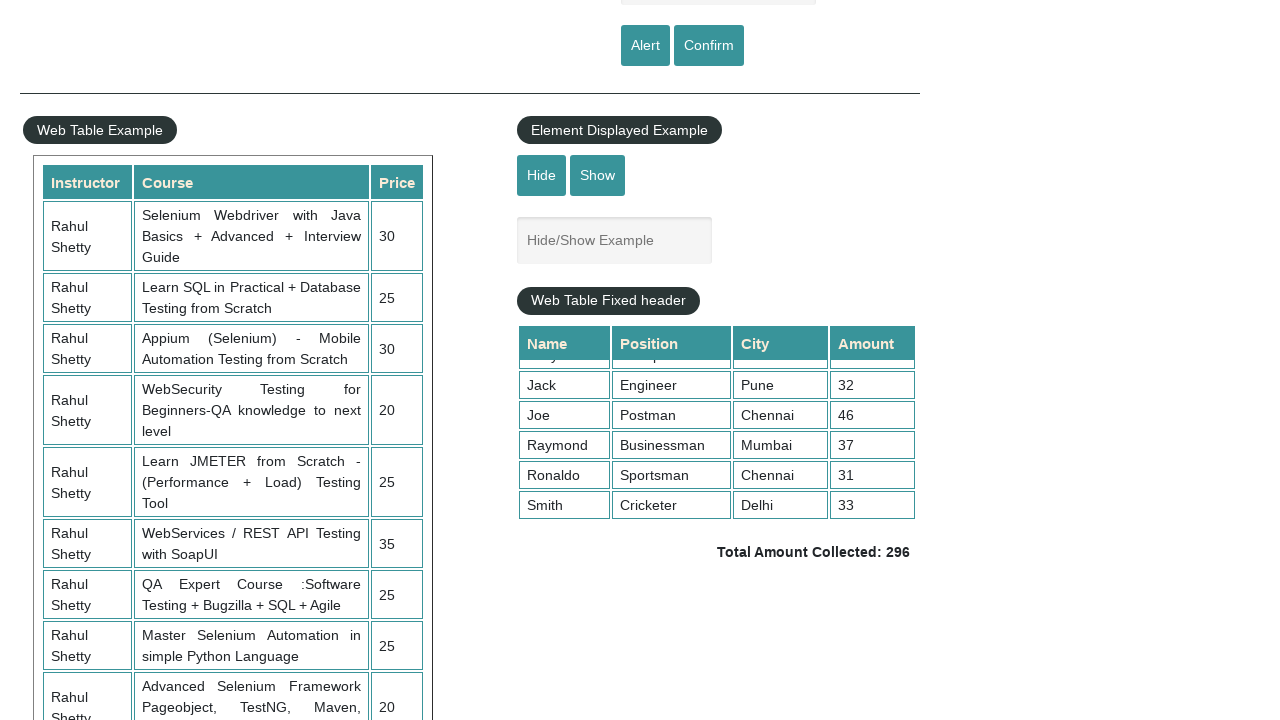

Parsed displayed total amount: 296
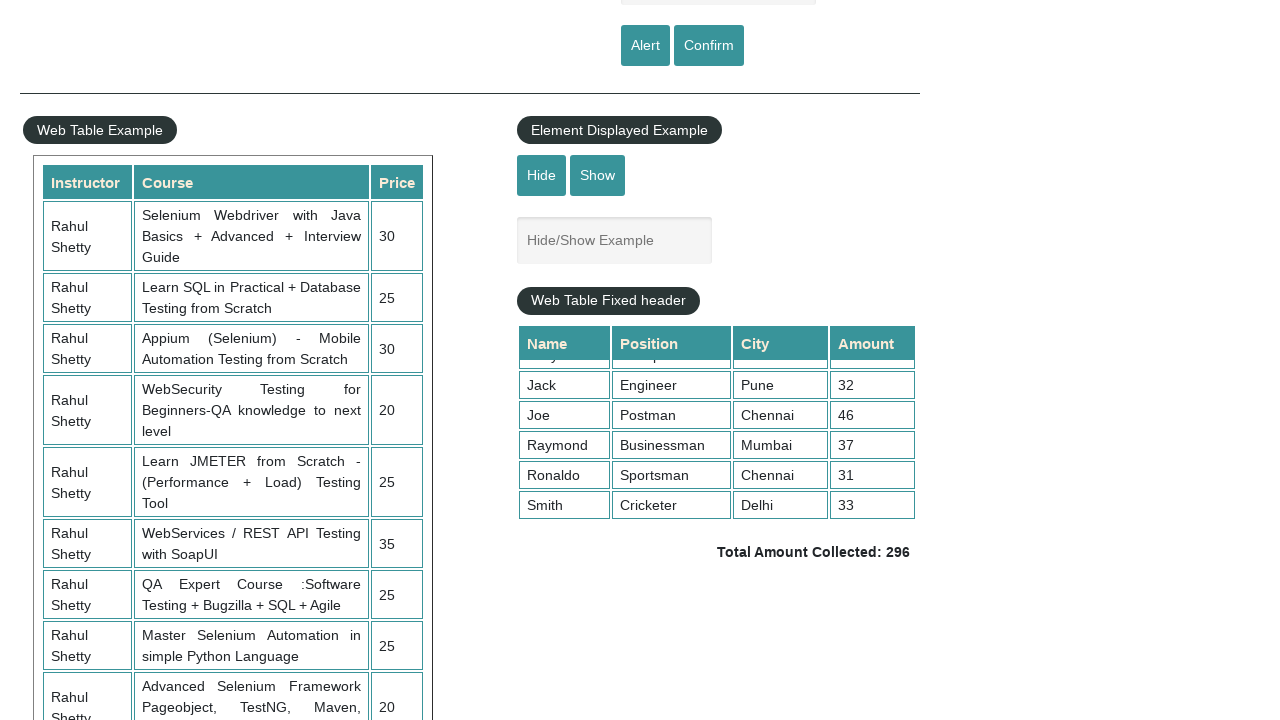

Verified calculated sum (296) matches displayed total (296)
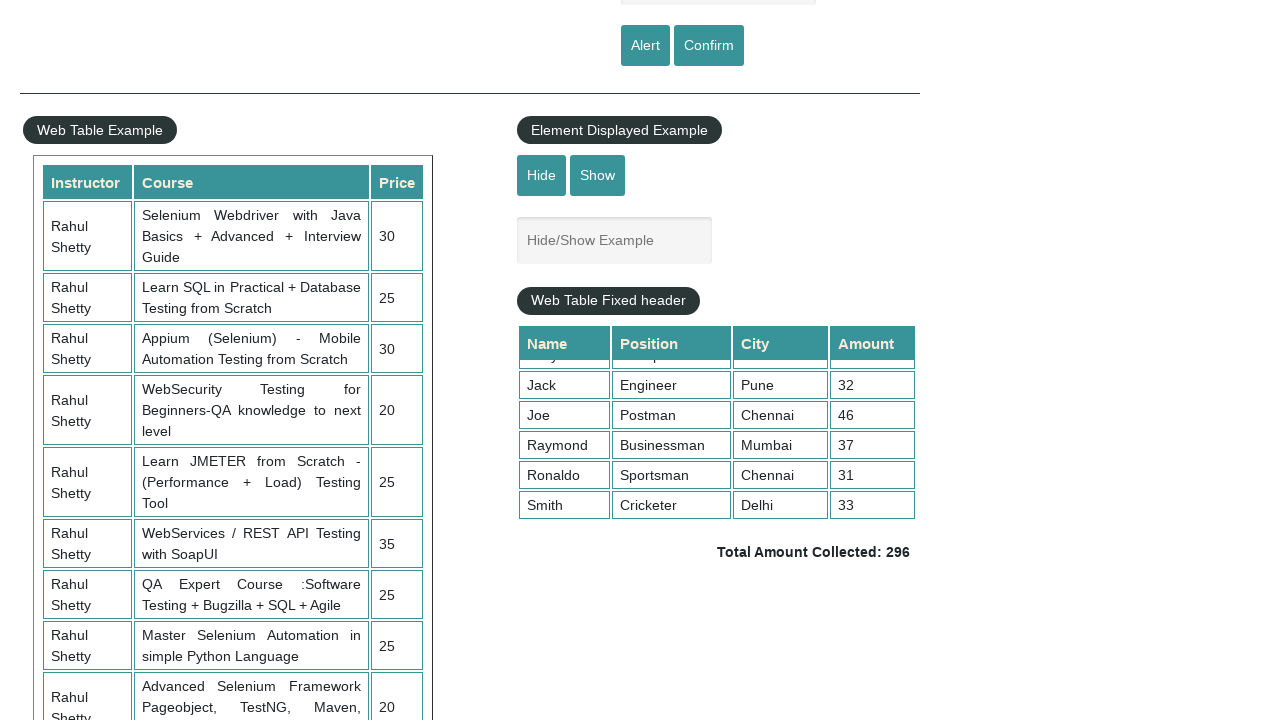

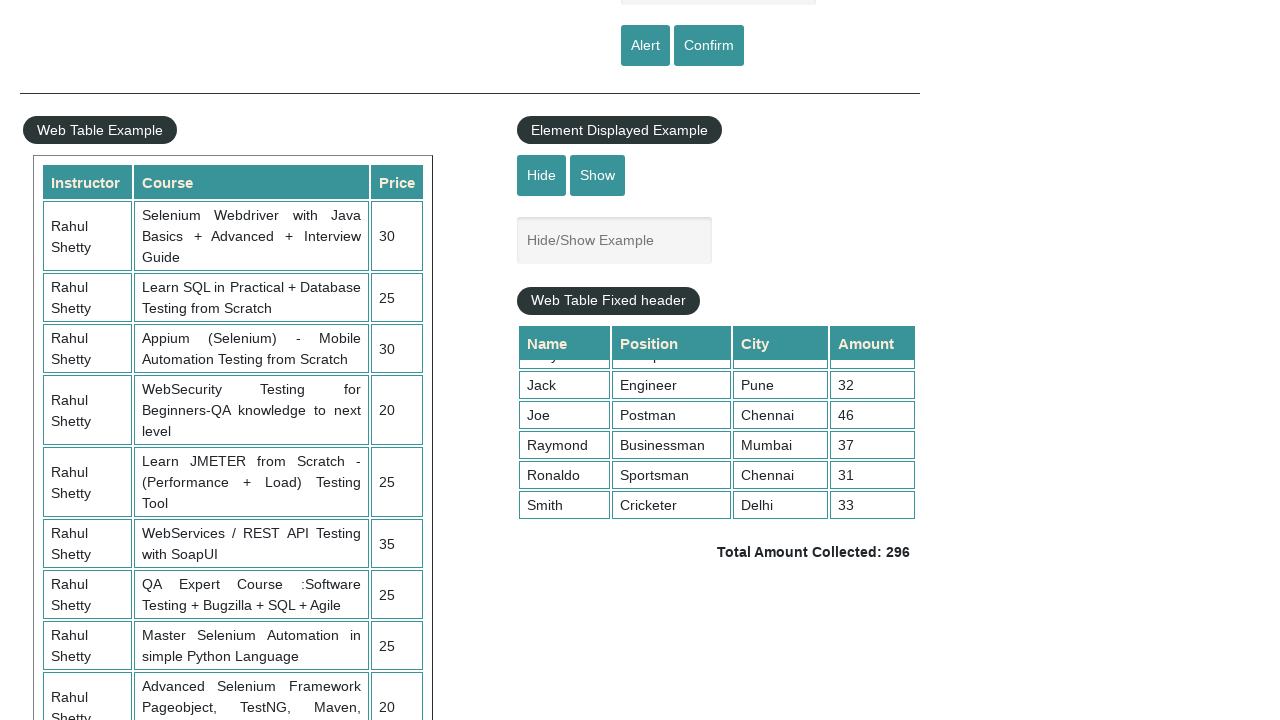